Tests opening multiple links from a footer column in new browser tabs using keyboard shortcuts (Ctrl+Enter), then switches between the opened windows to verify they loaded correctly.

Starting URL: https://rahulshettyacademy.com/AutomationPractice/

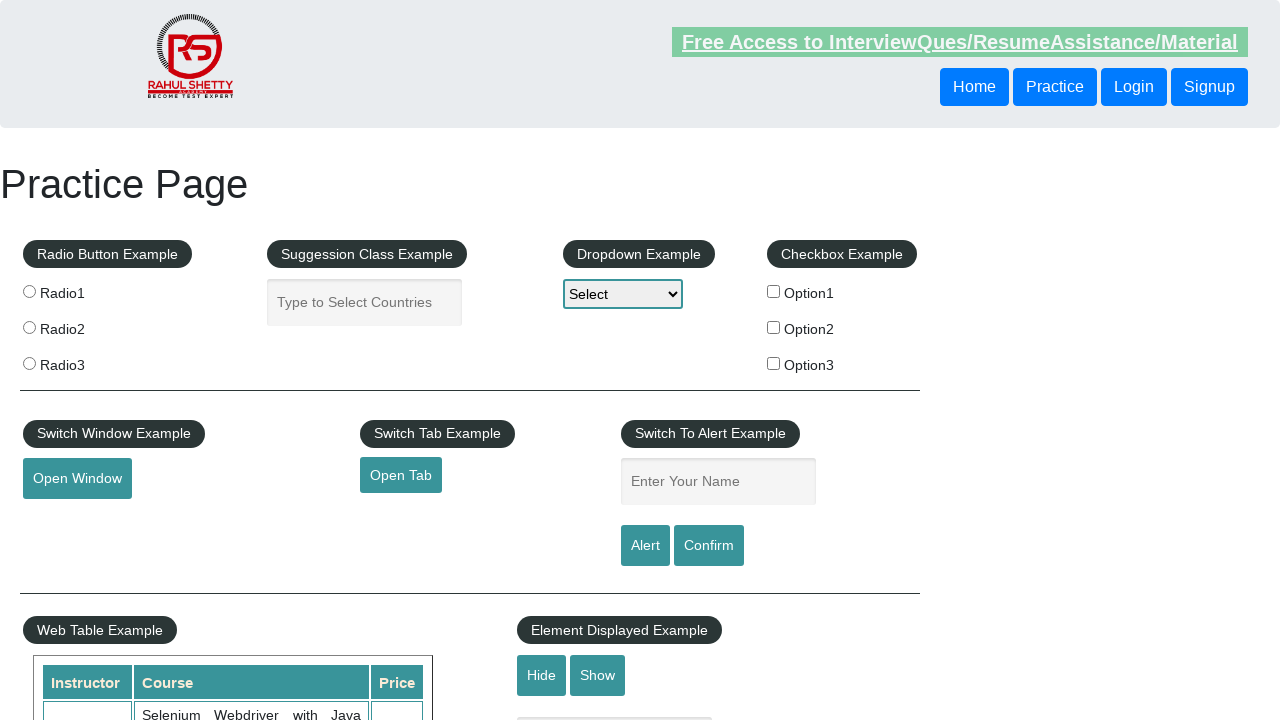

Waited for footer element #gf-BIG to load
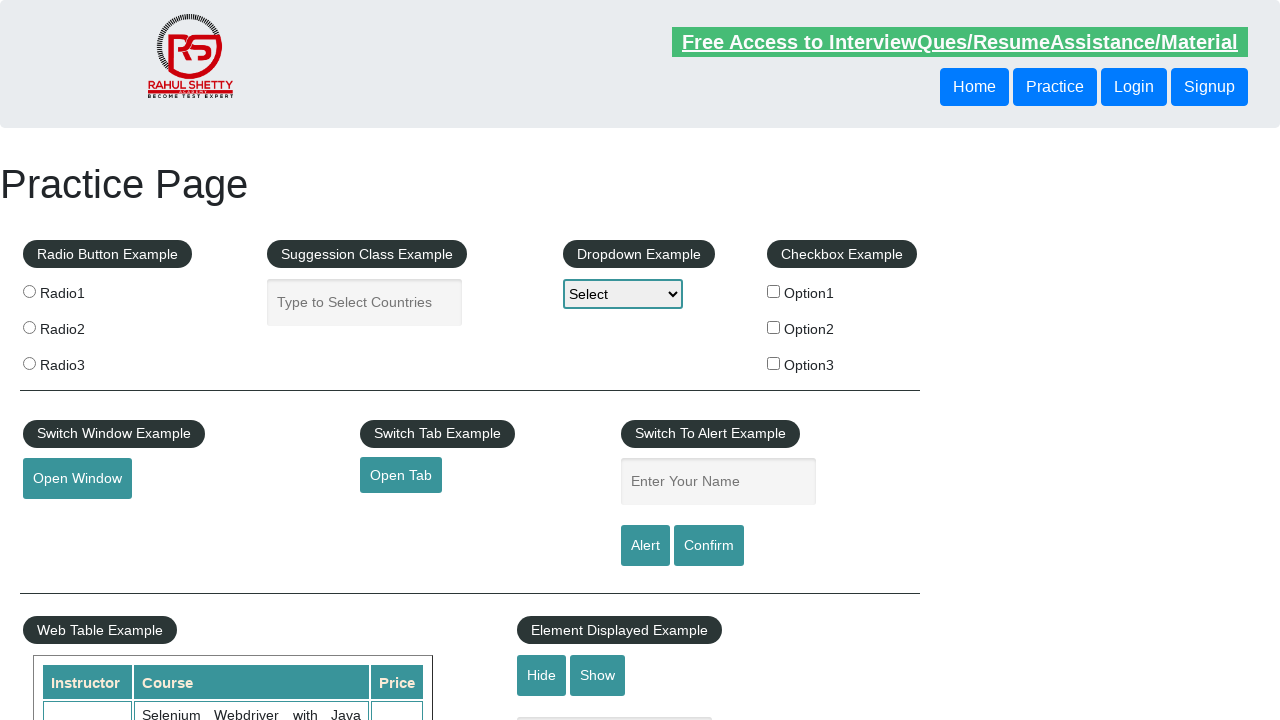

Located all links in second column of footer table
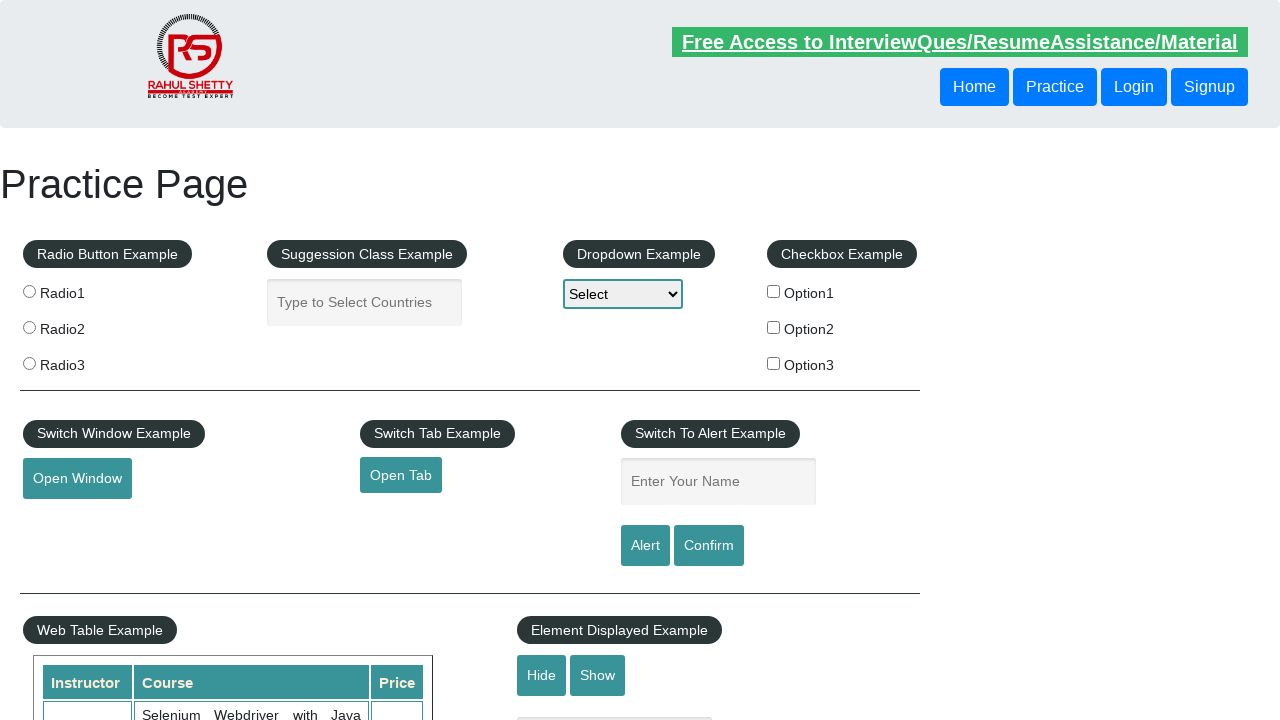

Counted 5 links in footer column
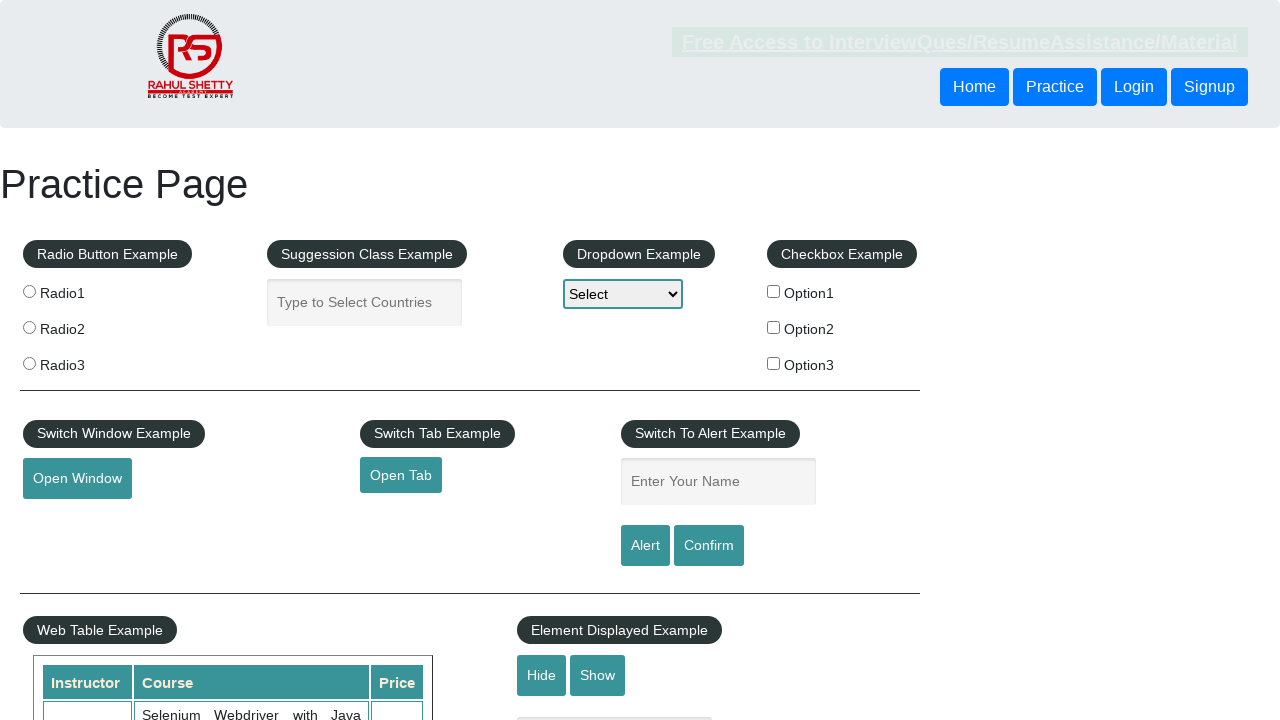

Opened link 1 in new tab using Ctrl+Click at (518, 482) on .gf-t td:nth-child(2) a >> nth=0
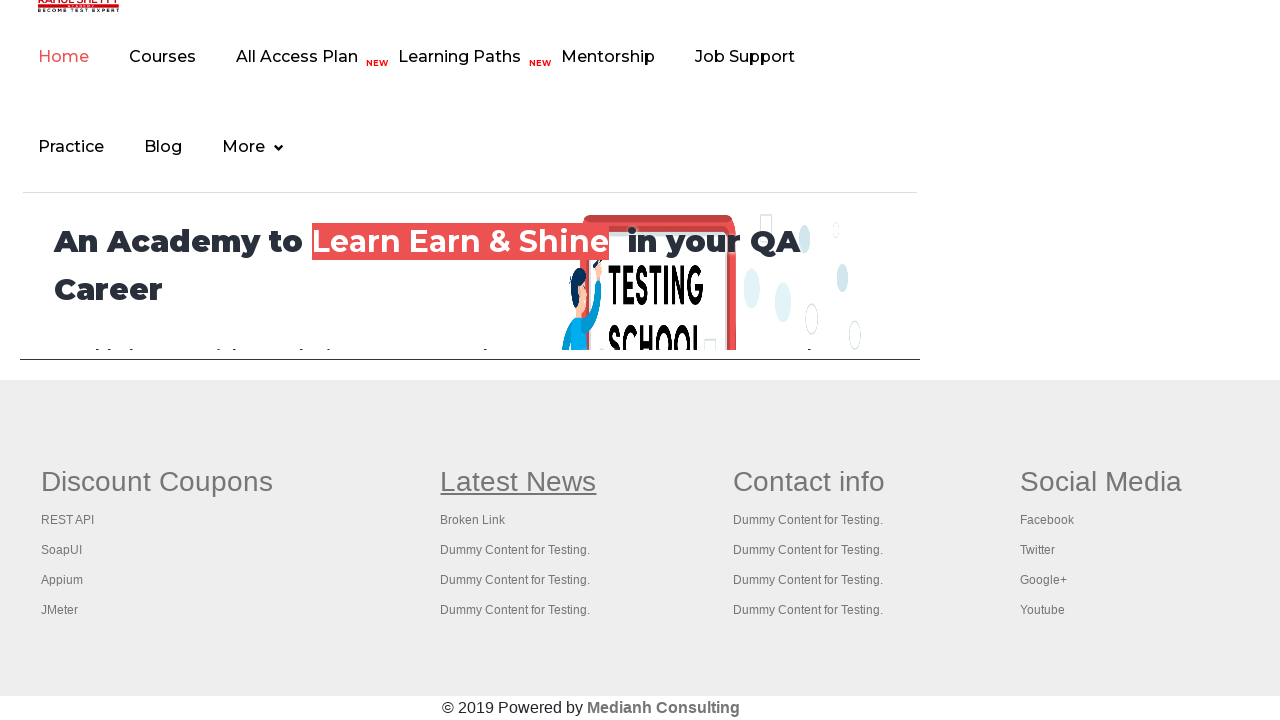

Opened link 2 in new tab using Ctrl+Click at (473, 520) on .gf-t td:nth-child(2) a >> nth=1
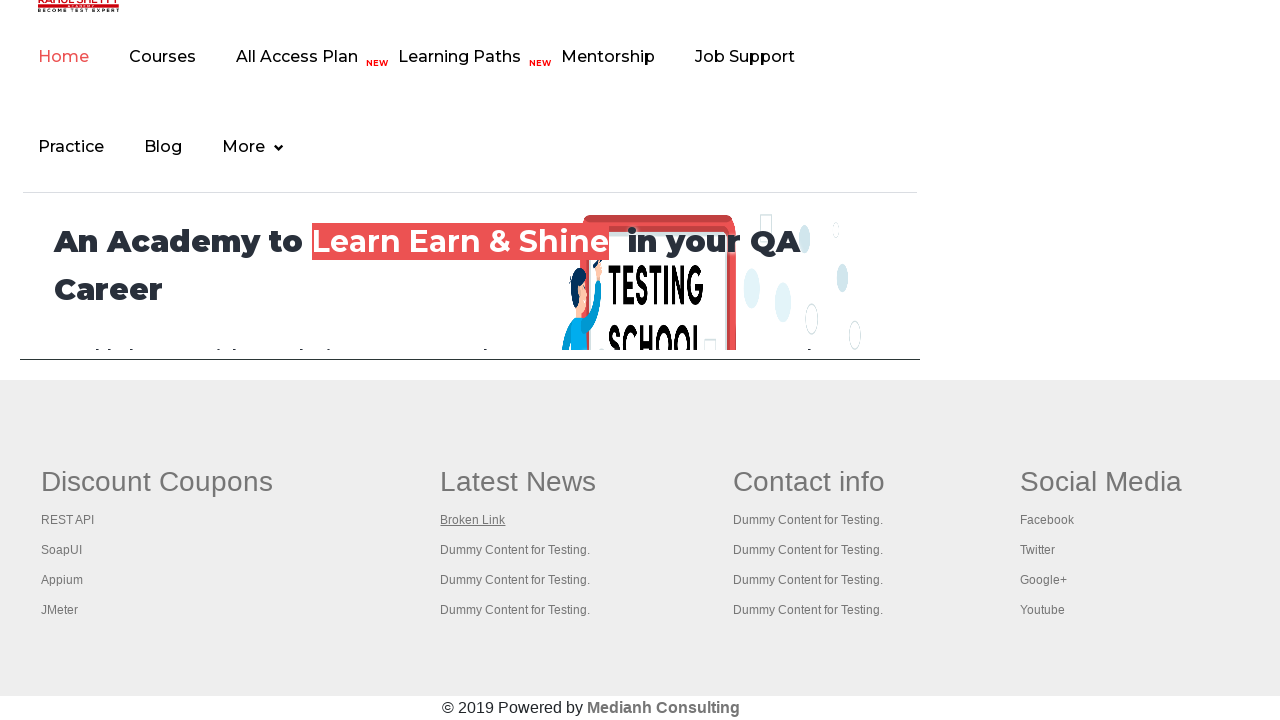

Opened link 3 in new tab using Ctrl+Click at (515, 550) on .gf-t td:nth-child(2) a >> nth=2
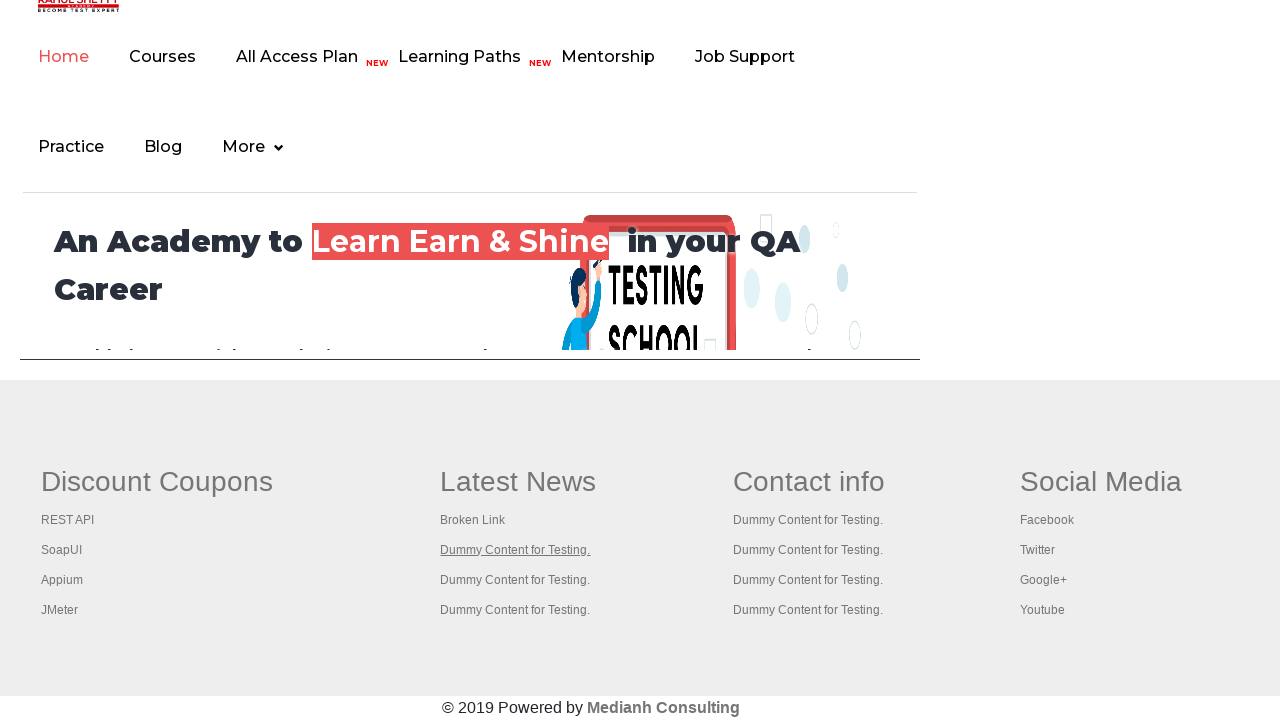

Opened link 4 in new tab using Ctrl+Click at (515, 580) on .gf-t td:nth-child(2) a >> nth=3
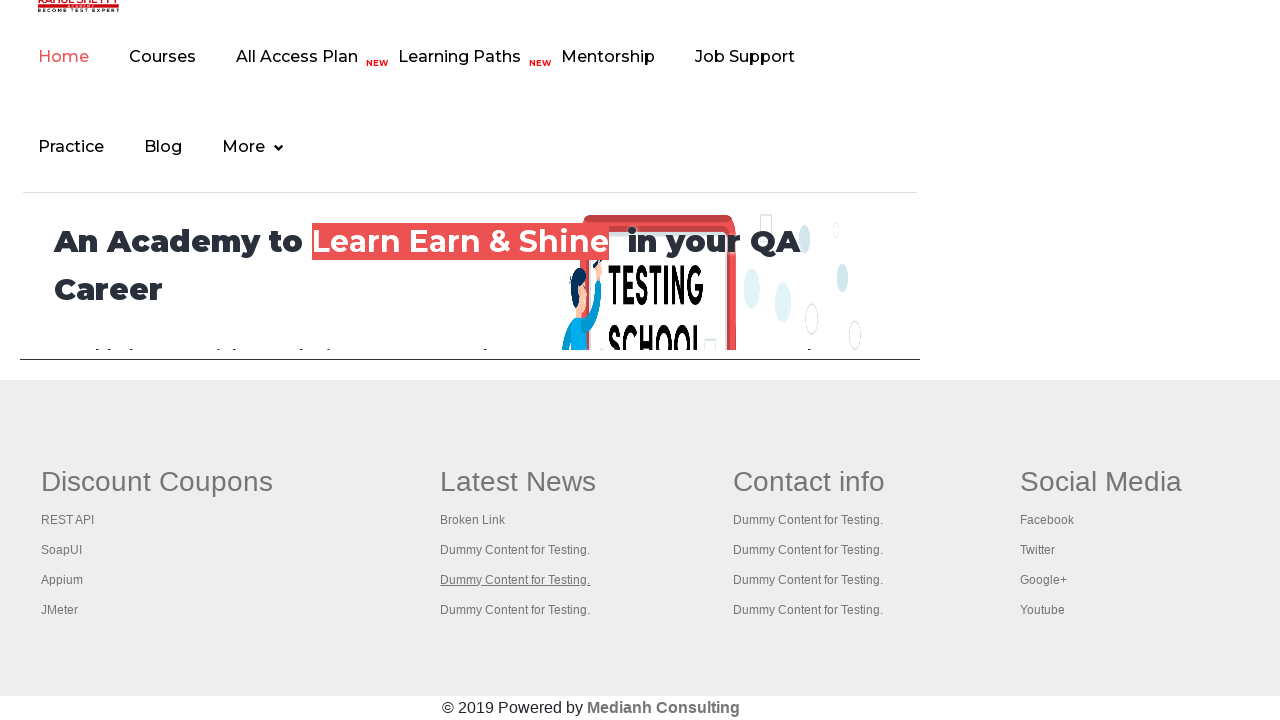

Opened link 5 in new tab using Ctrl+Click at (515, 610) on .gf-t td:nth-child(2) a >> nth=4
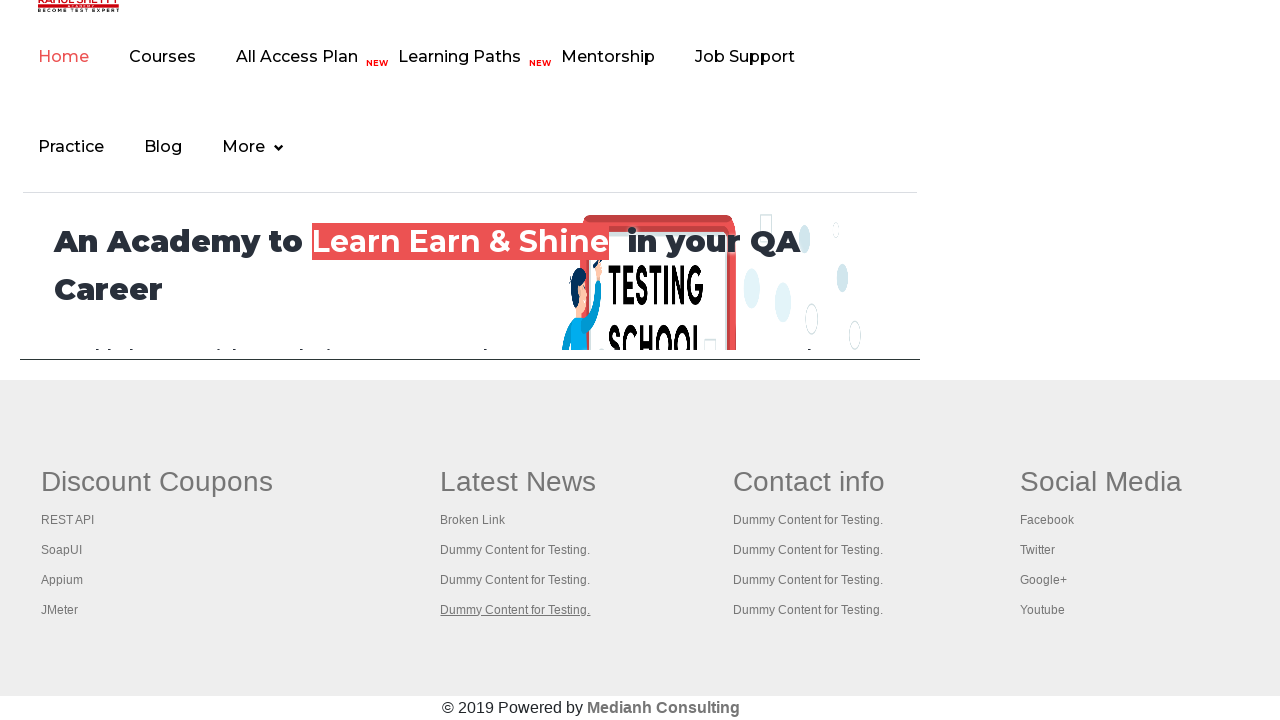

Waited 1000ms for all tabs to open
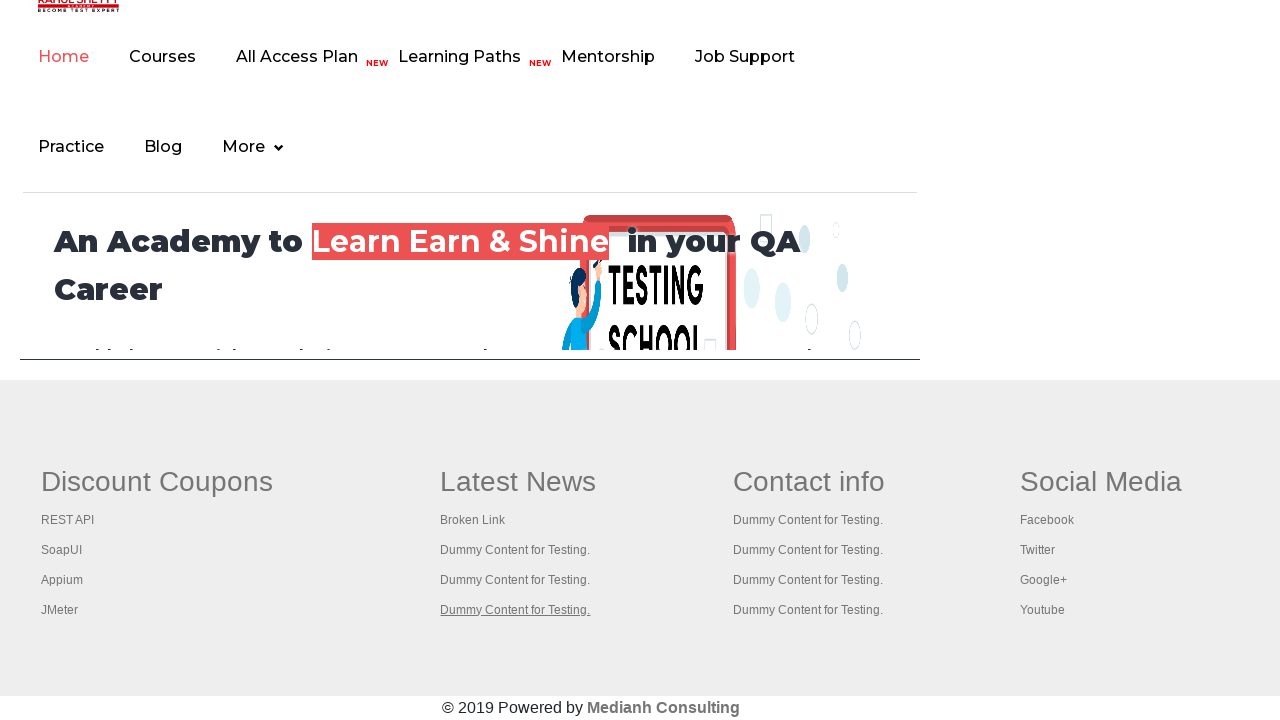

Retrieved all 6 pages/tabs from context
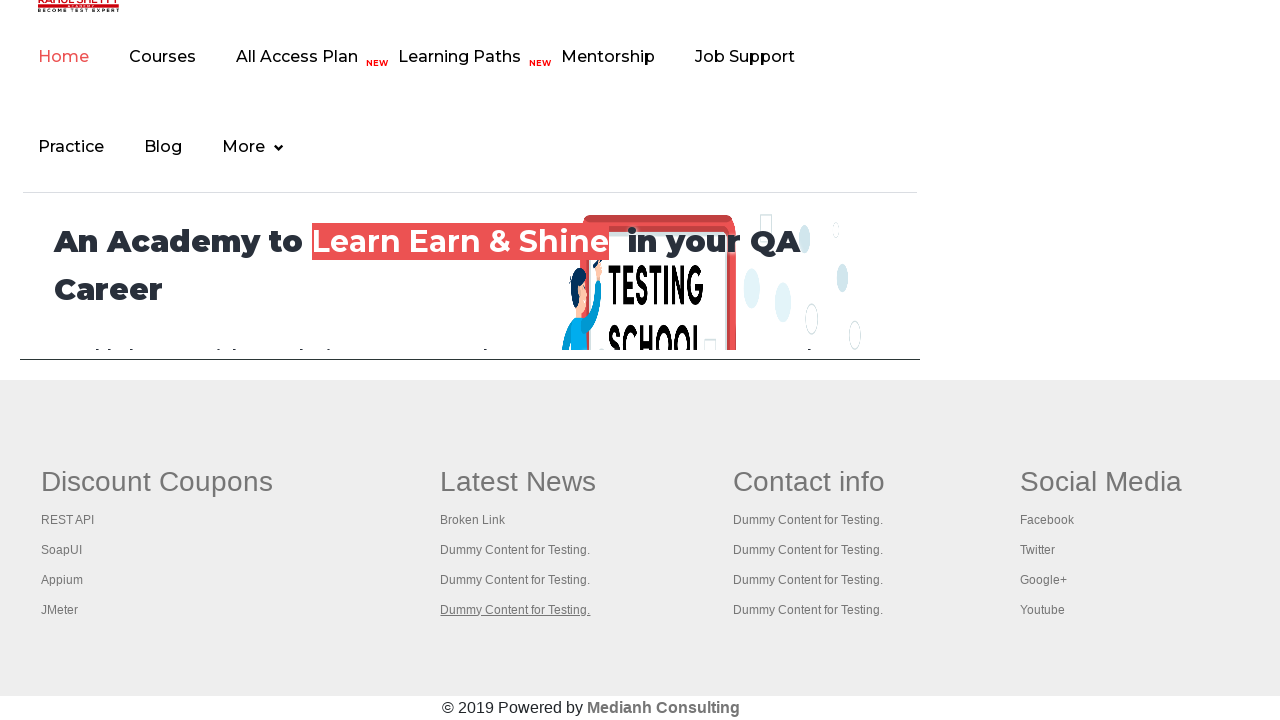

Verified 6 windows opened correctly (original + 5 new tabs)
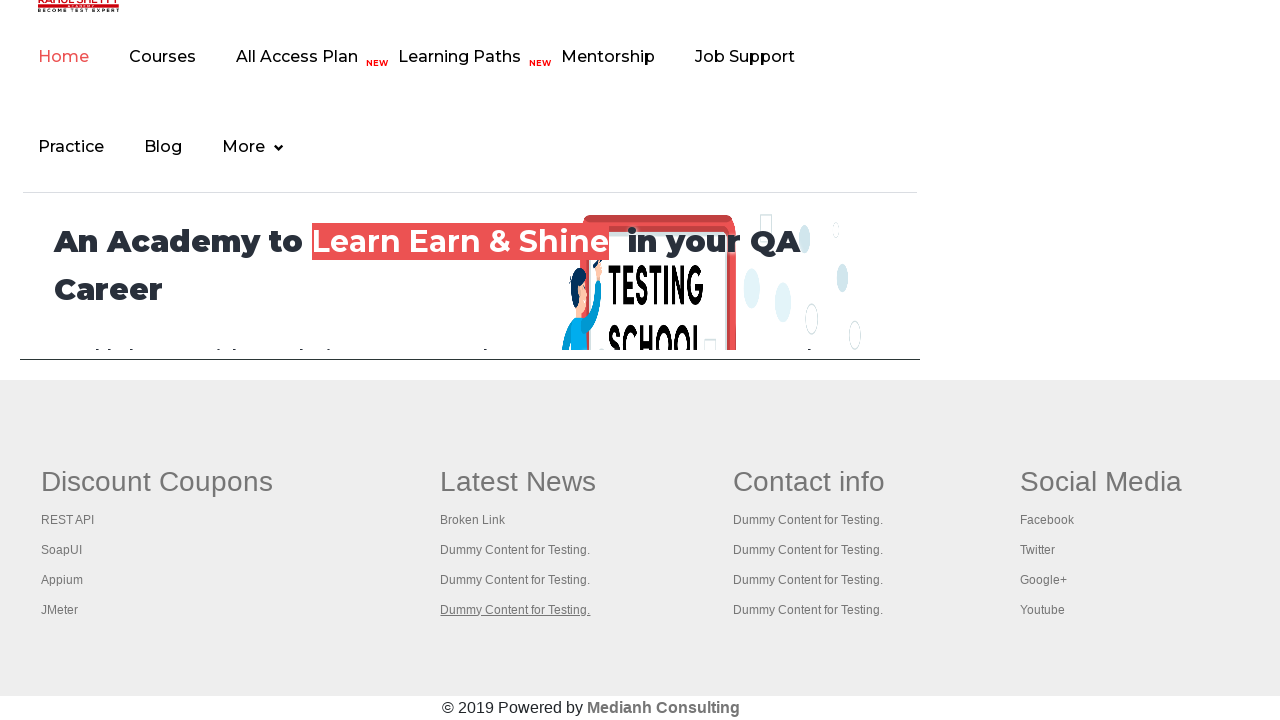

Waited for tab 1 to load (domcontentloaded)
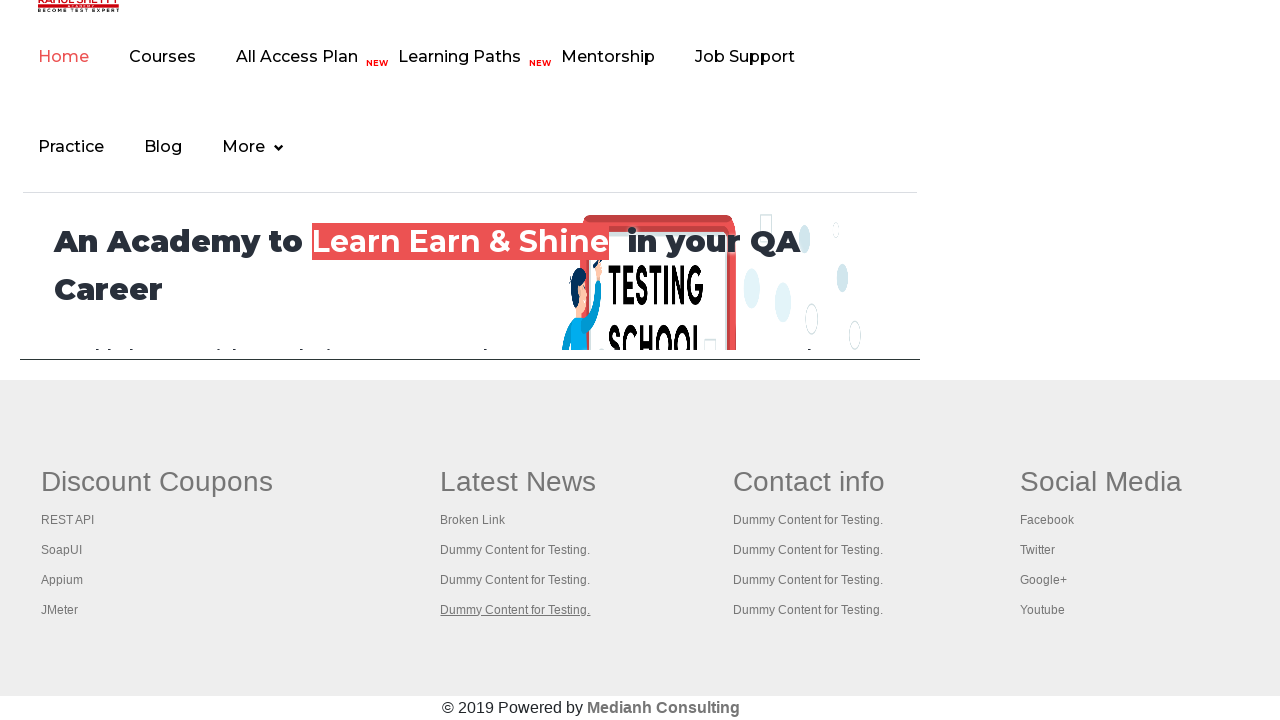

Tab 1 title: Practice Page
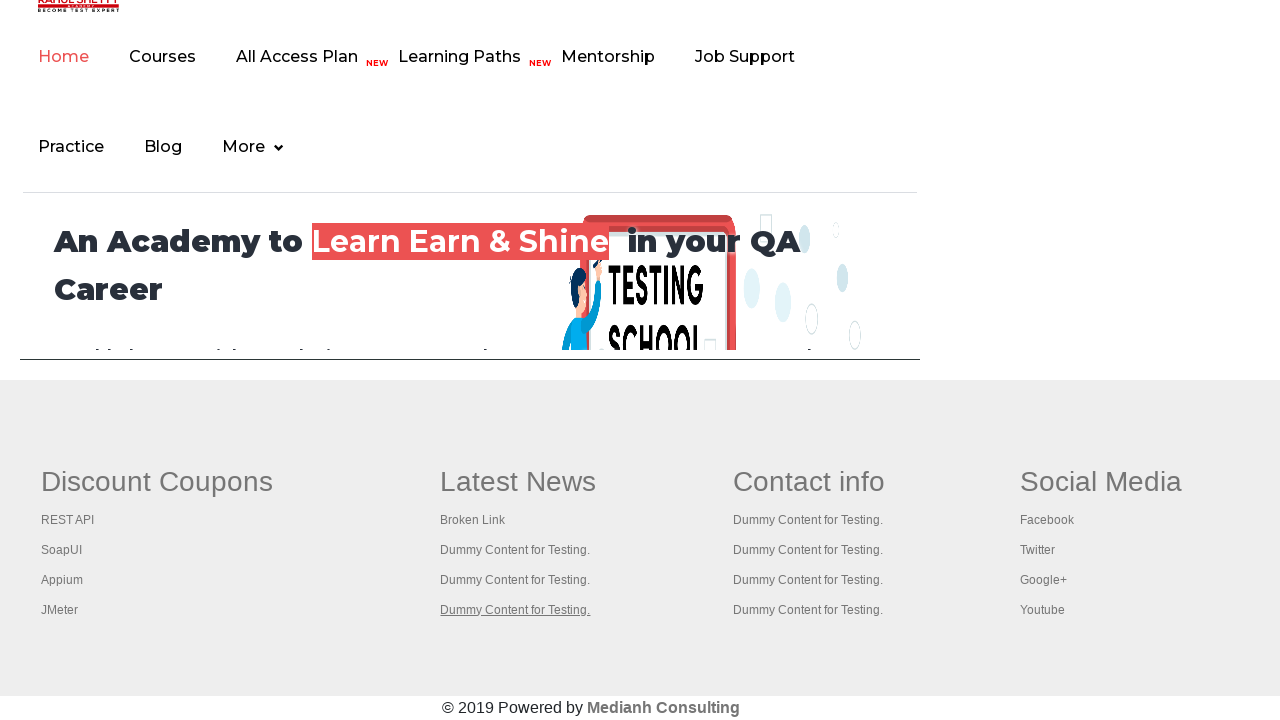

Waited for tab 2 to load (domcontentloaded)
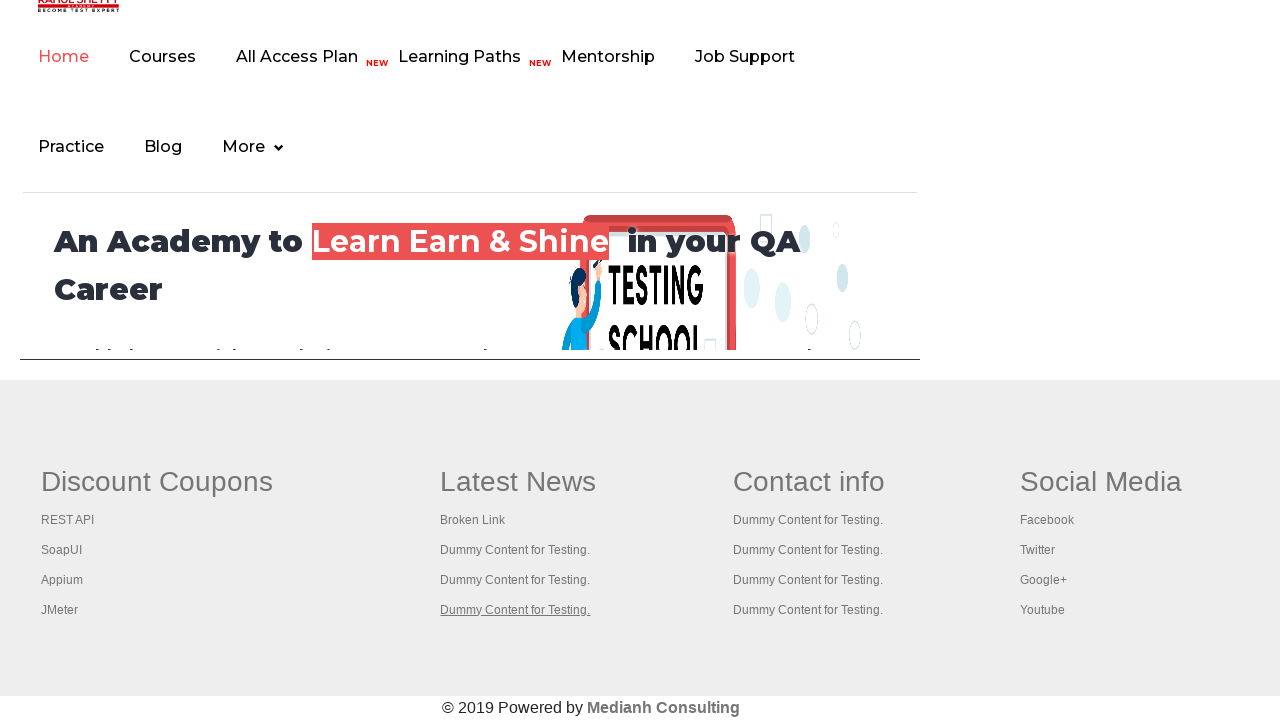

Tab 2 title: 
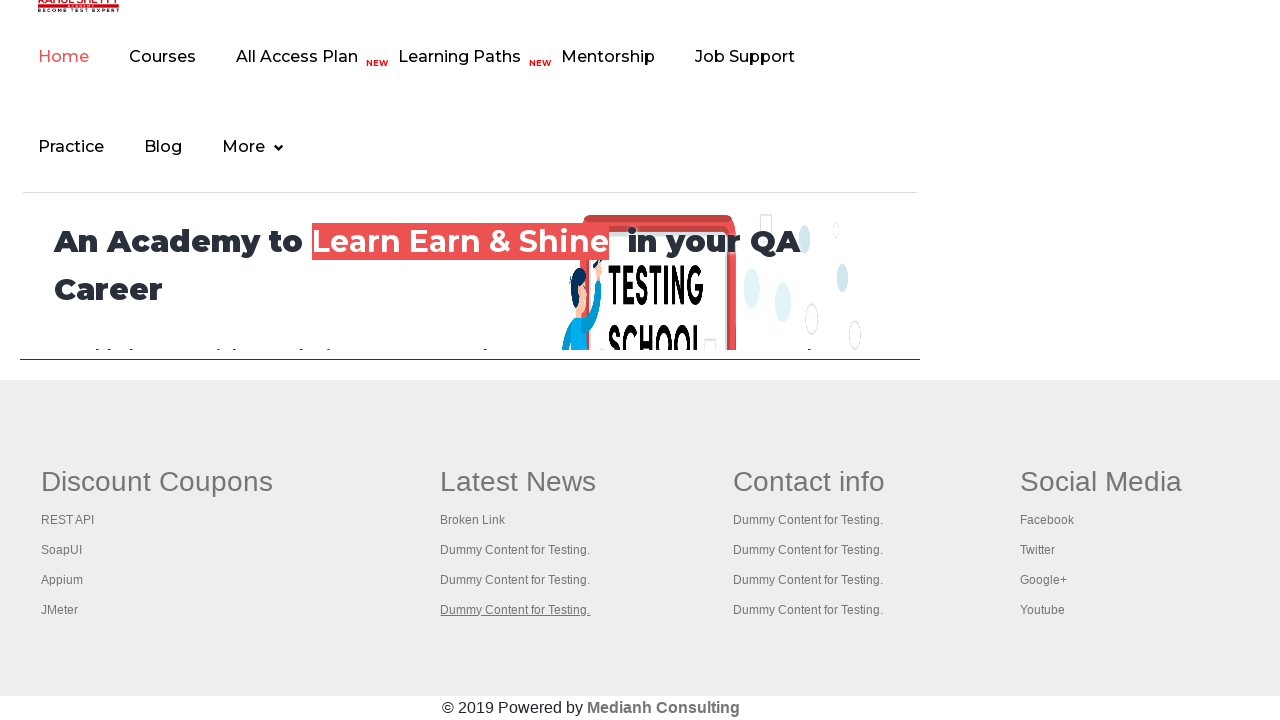

Waited for tab 3 to load (domcontentloaded)
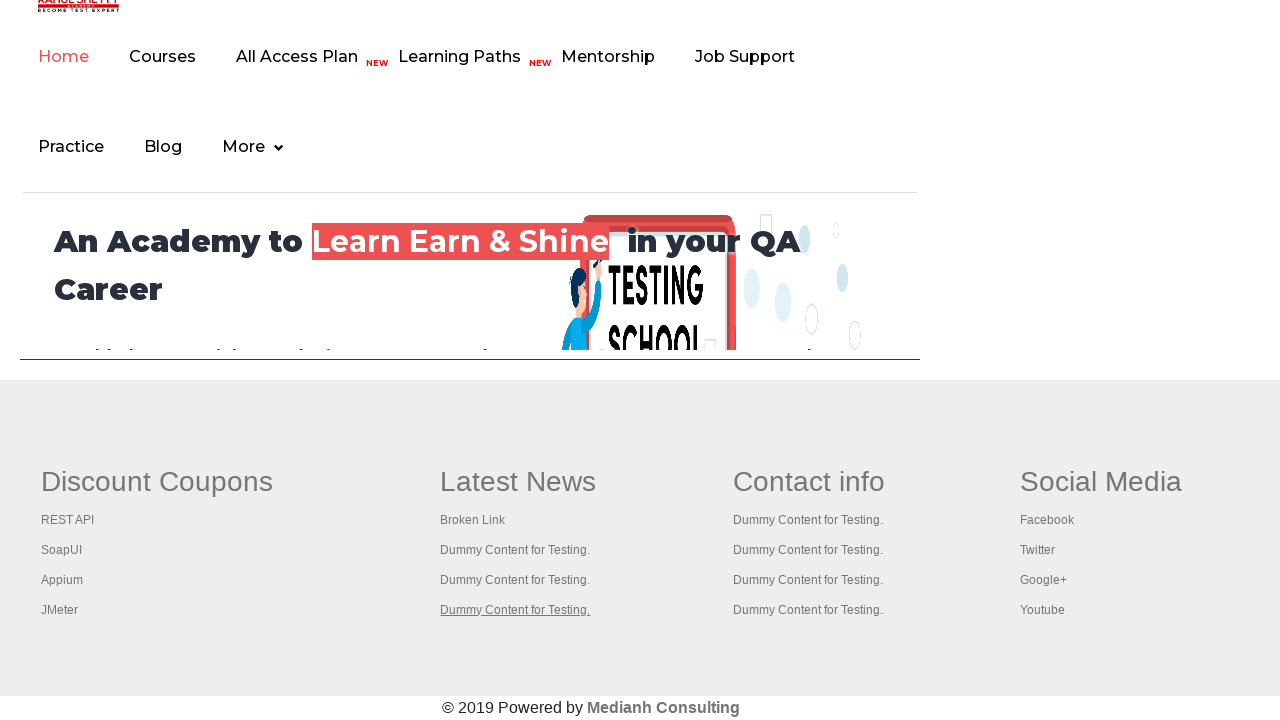

Tab 3 title: Practice Page
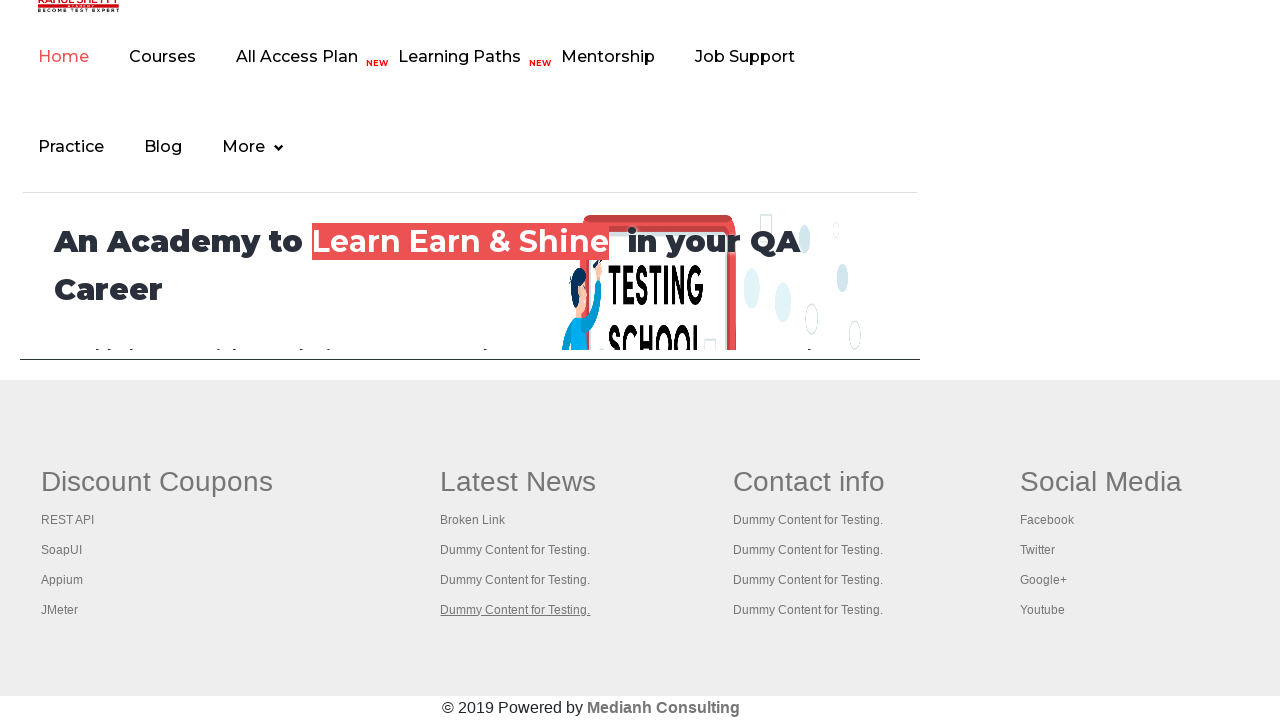

Waited for tab 4 to load (domcontentloaded)
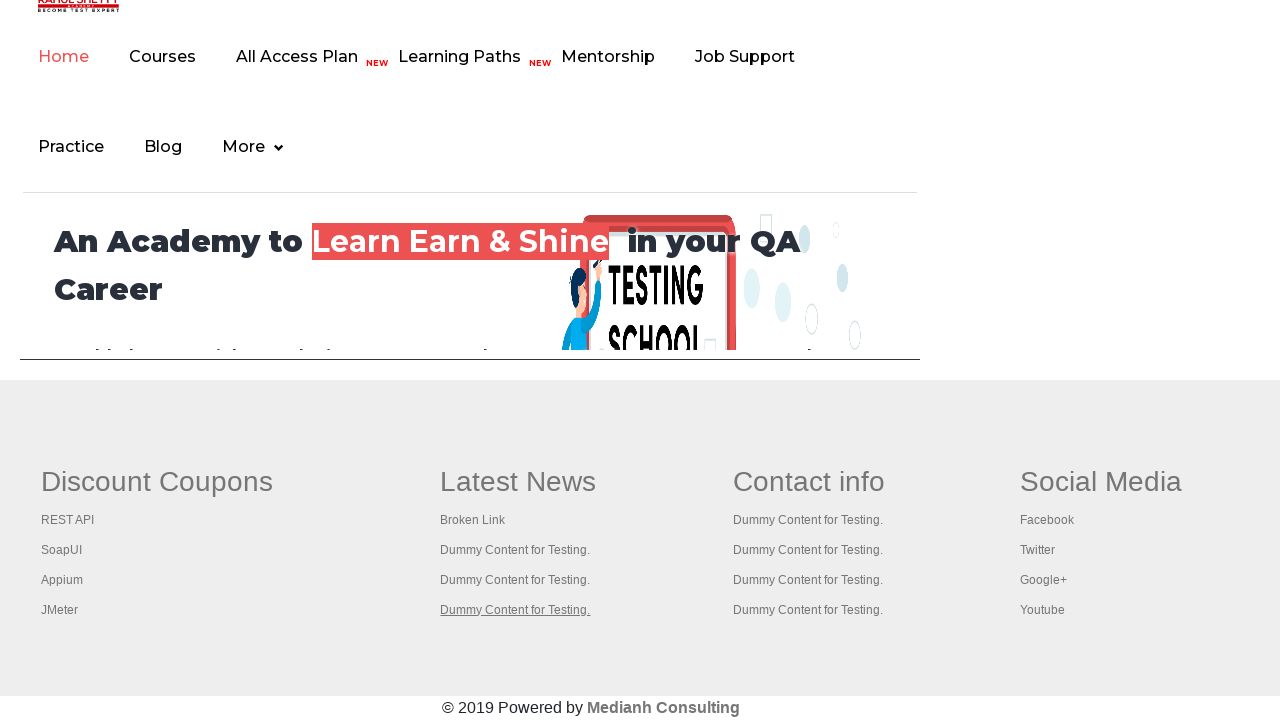

Tab 4 title: Practice Page
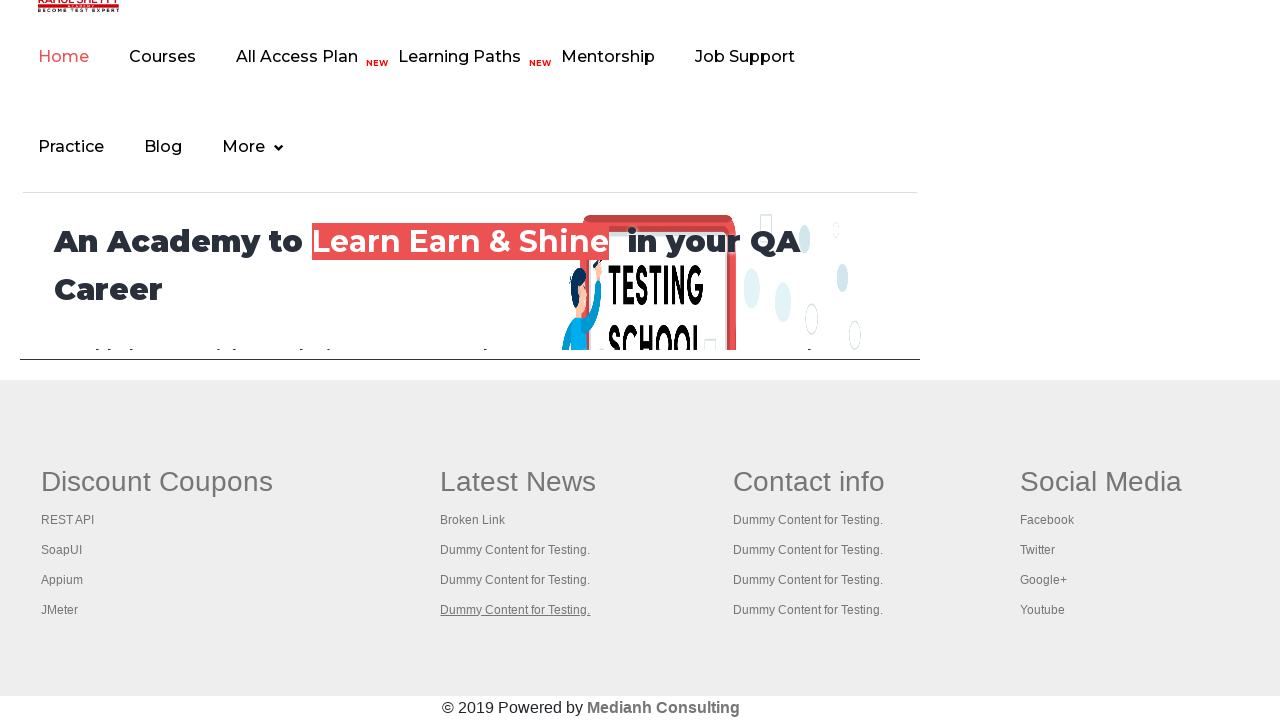

Waited for tab 5 to load (domcontentloaded)
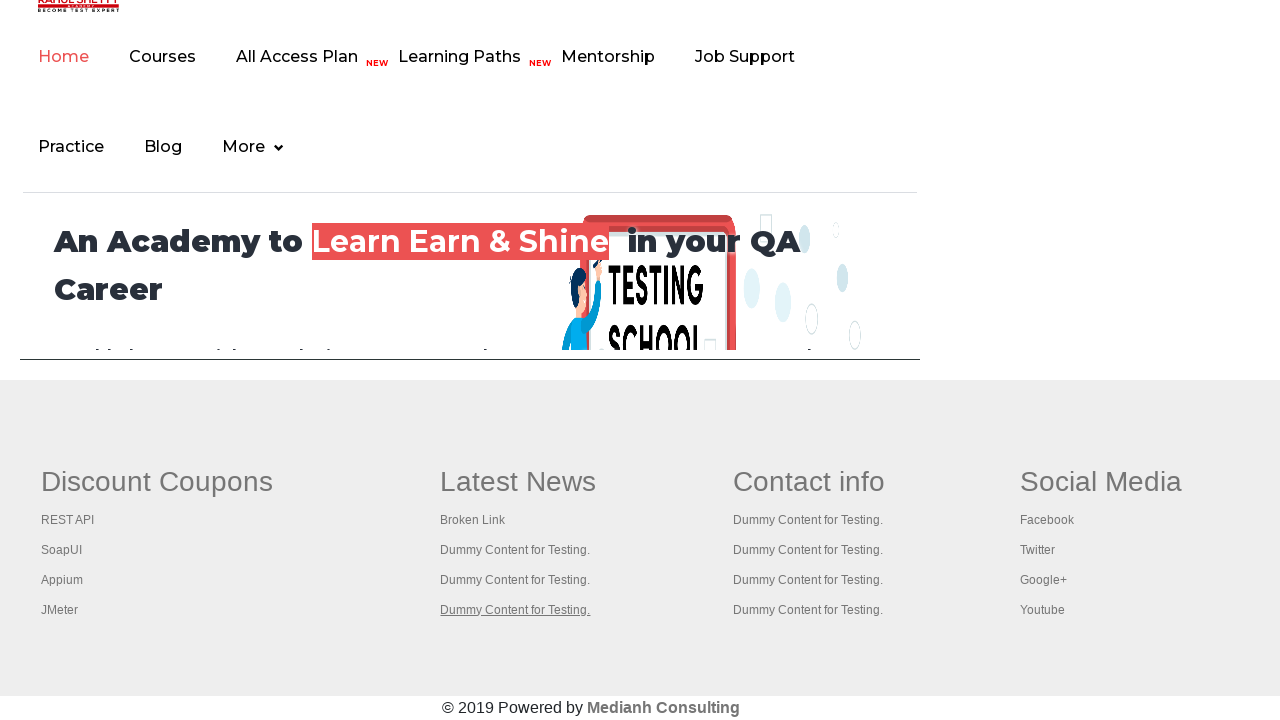

Tab 5 title: Practice Page
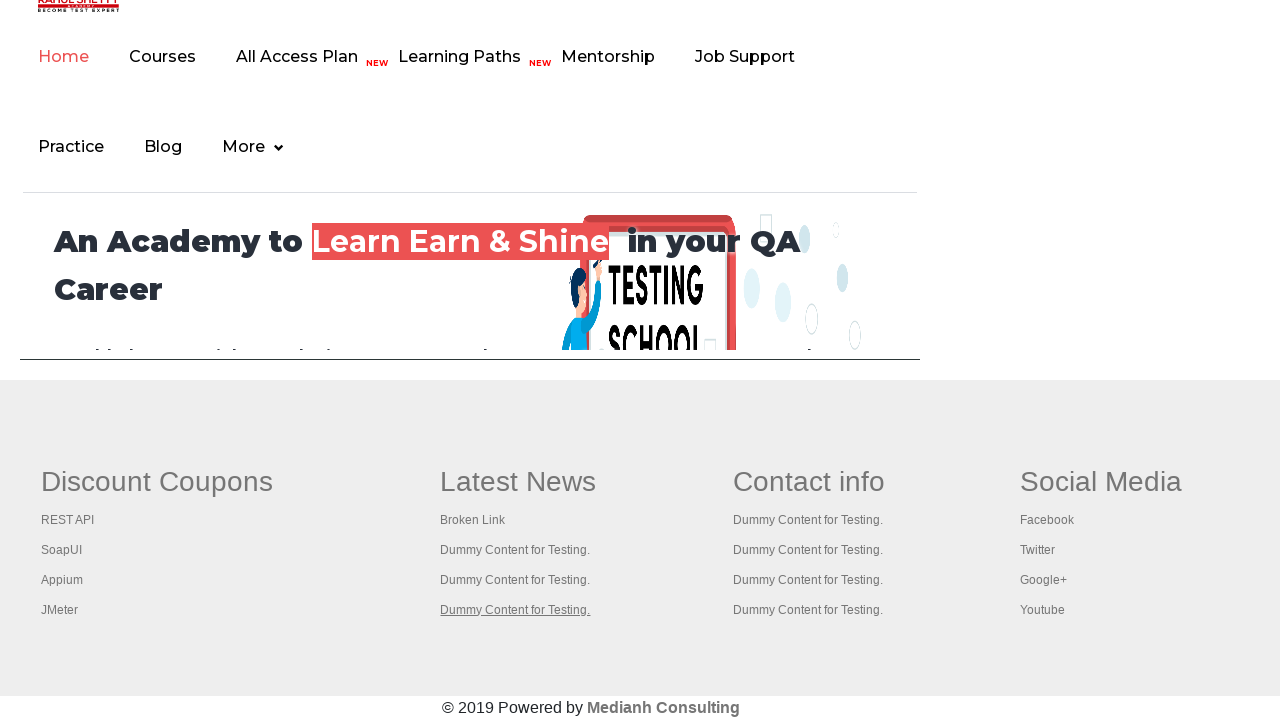

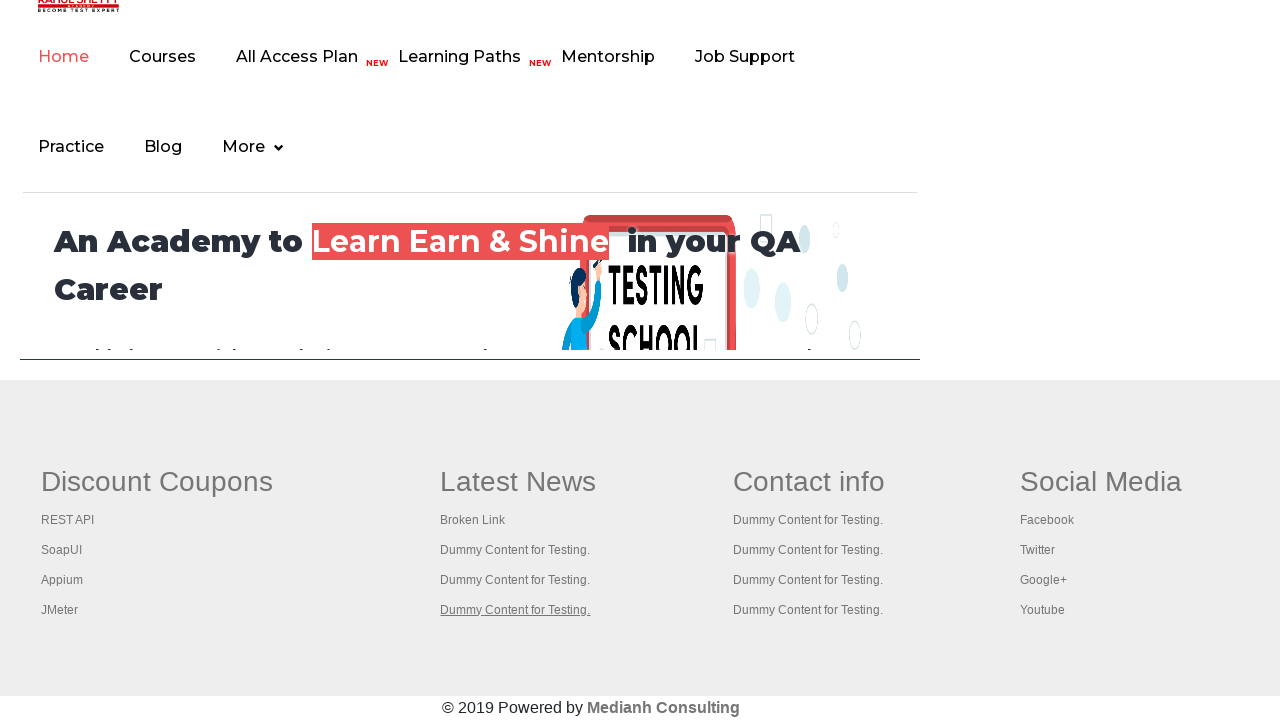